Tests editing a todo item by double-clicking, filling new text, and pressing Enter

Starting URL: https://demo.playwright.dev/todomvc

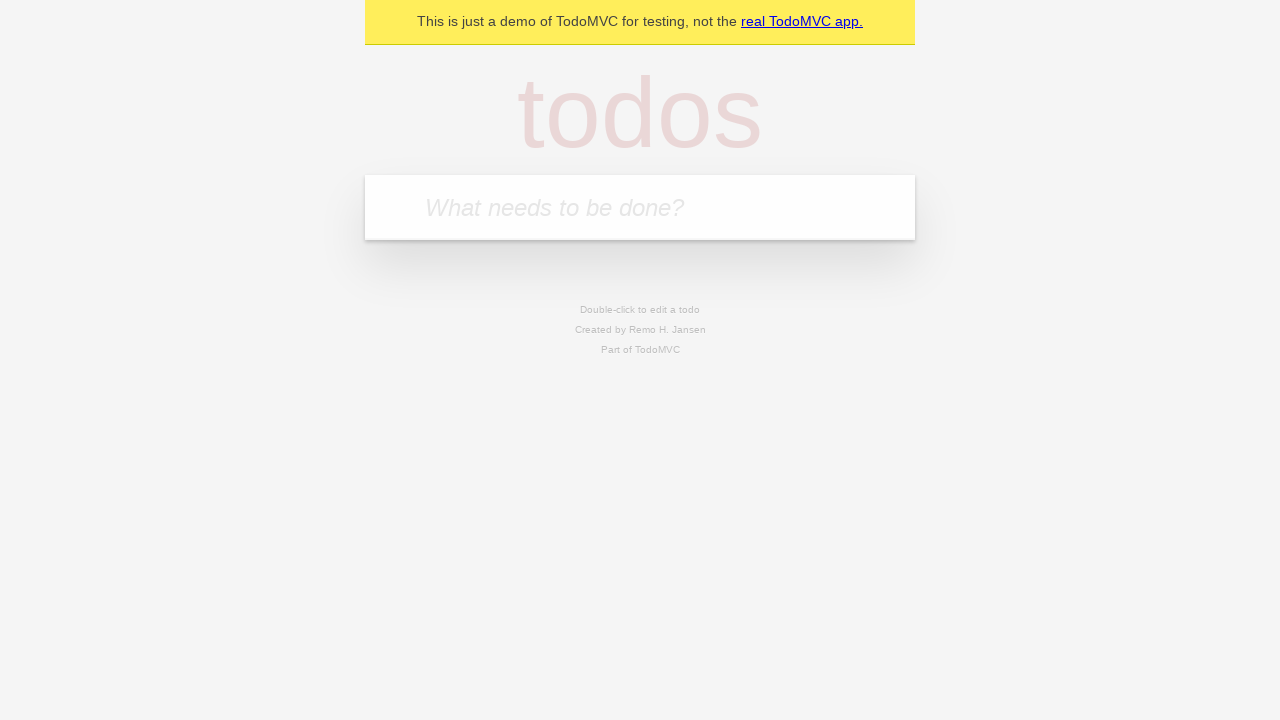

Filled input field with 'buy some cheese' on internal:attr=[placeholder="What needs to be done?"i]
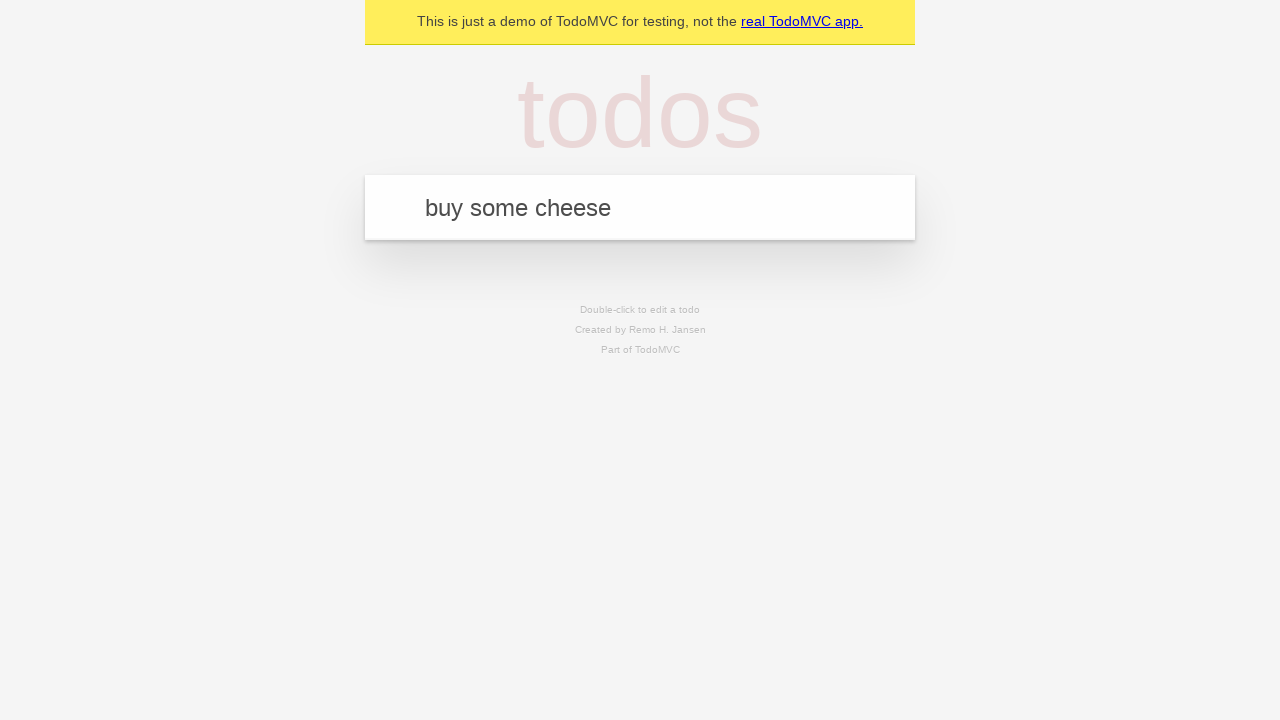

Pressed Enter to create first todo item on internal:attr=[placeholder="What needs to be done?"i]
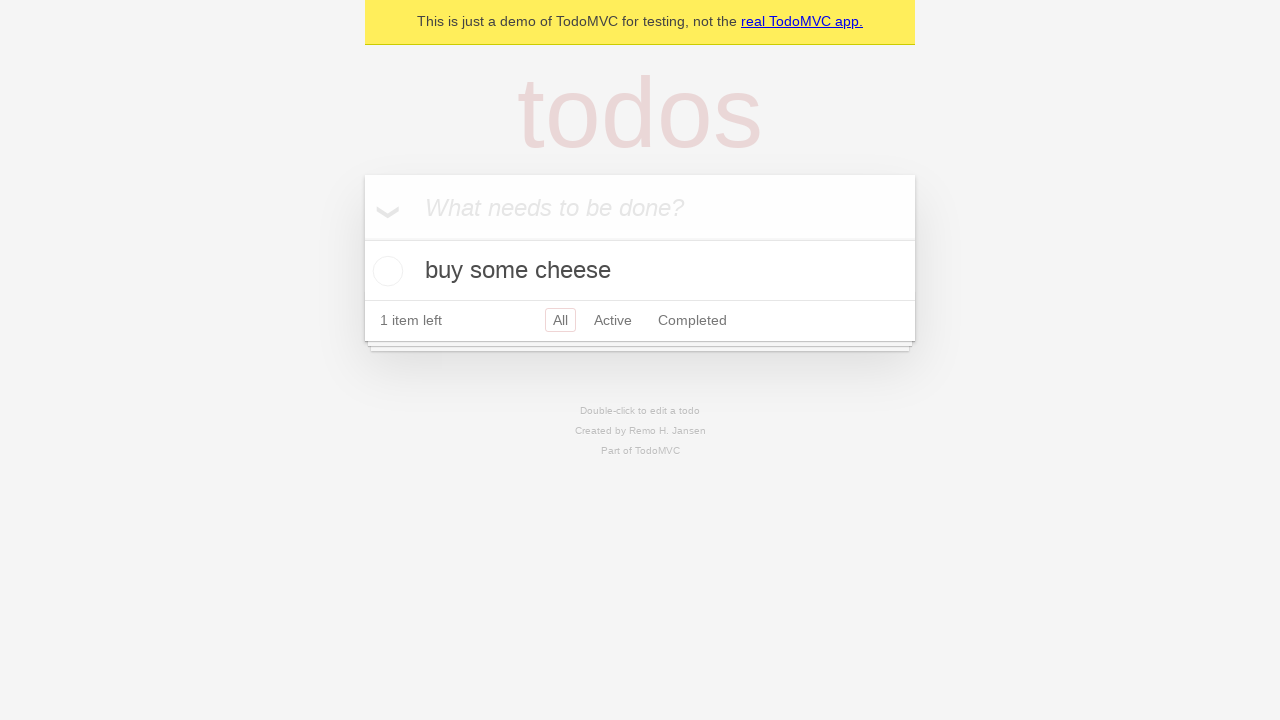

Filled input field with 'feed the cat' on internal:attr=[placeholder="What needs to be done?"i]
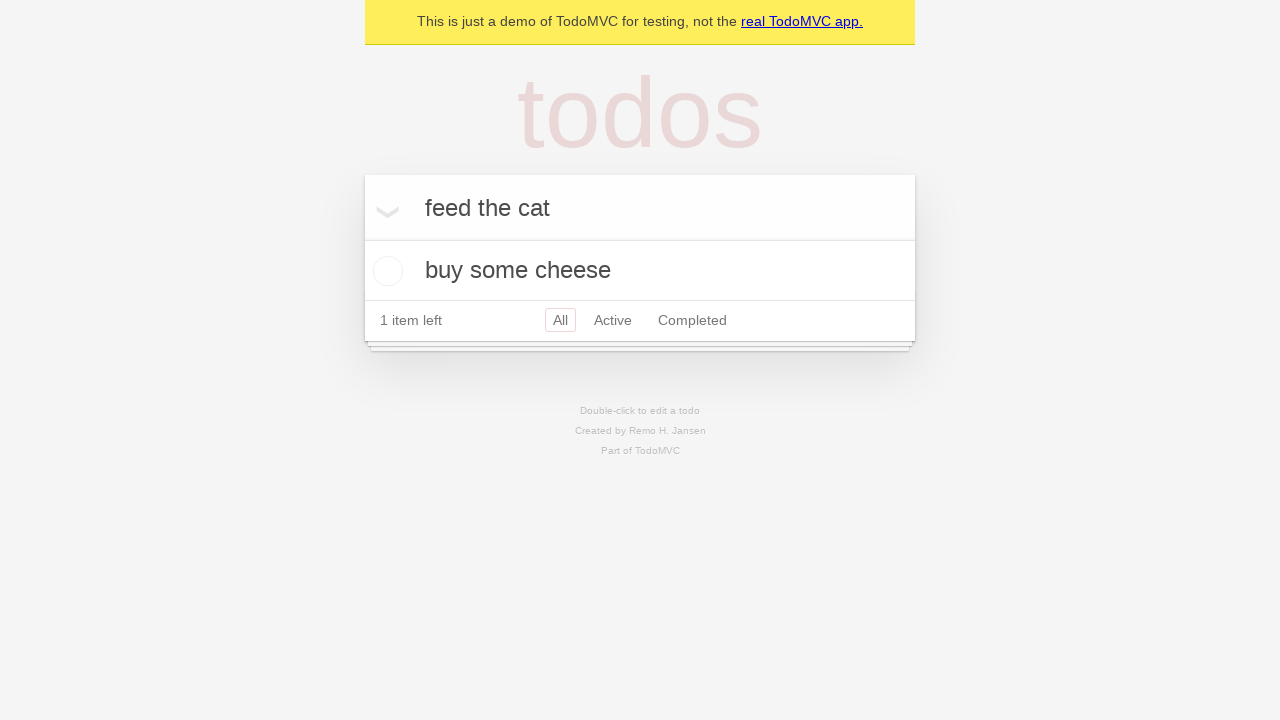

Pressed Enter to create second todo item on internal:attr=[placeholder="What needs to be done?"i]
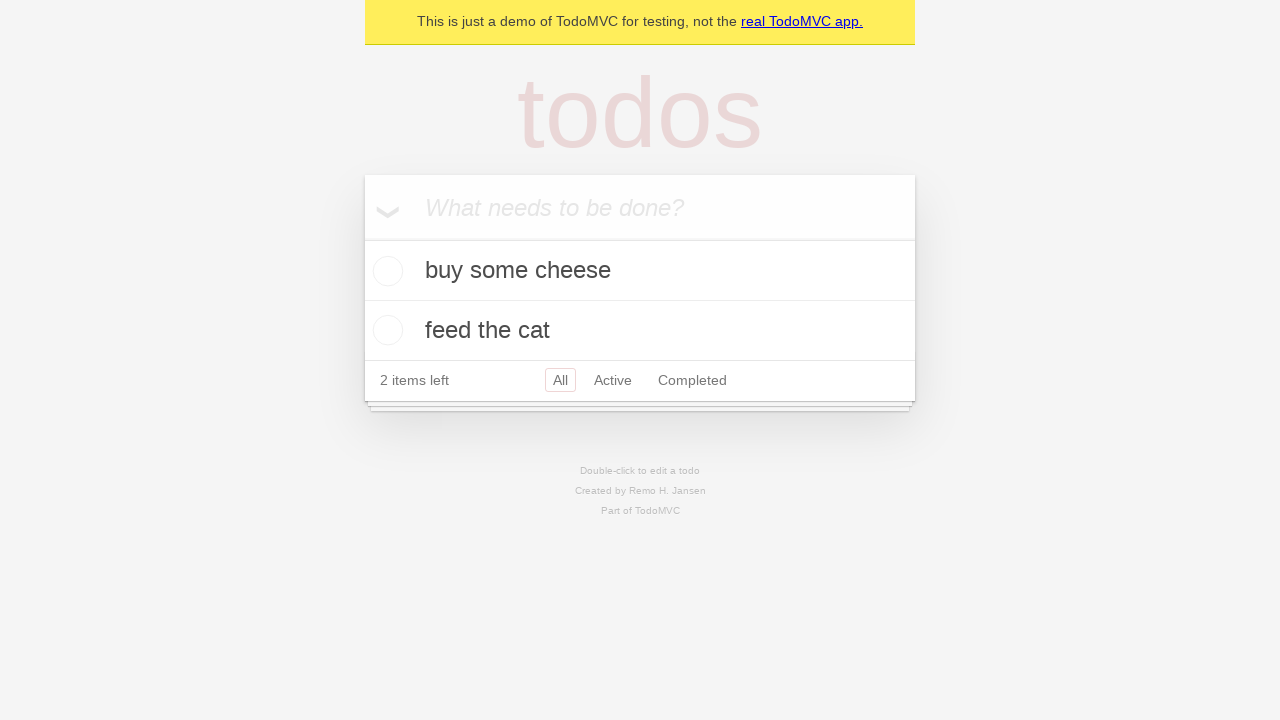

Filled input field with 'book a doctors appointment' on internal:attr=[placeholder="What needs to be done?"i]
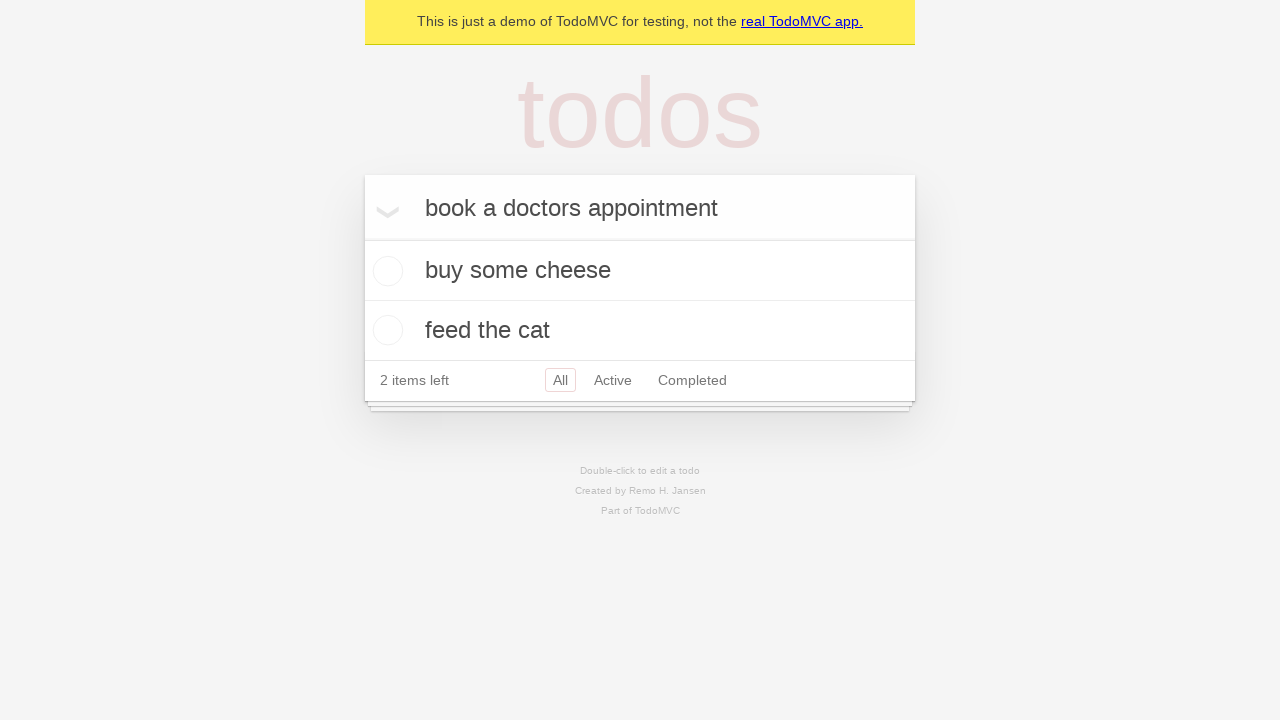

Pressed Enter to create third todo item on internal:attr=[placeholder="What needs to be done?"i]
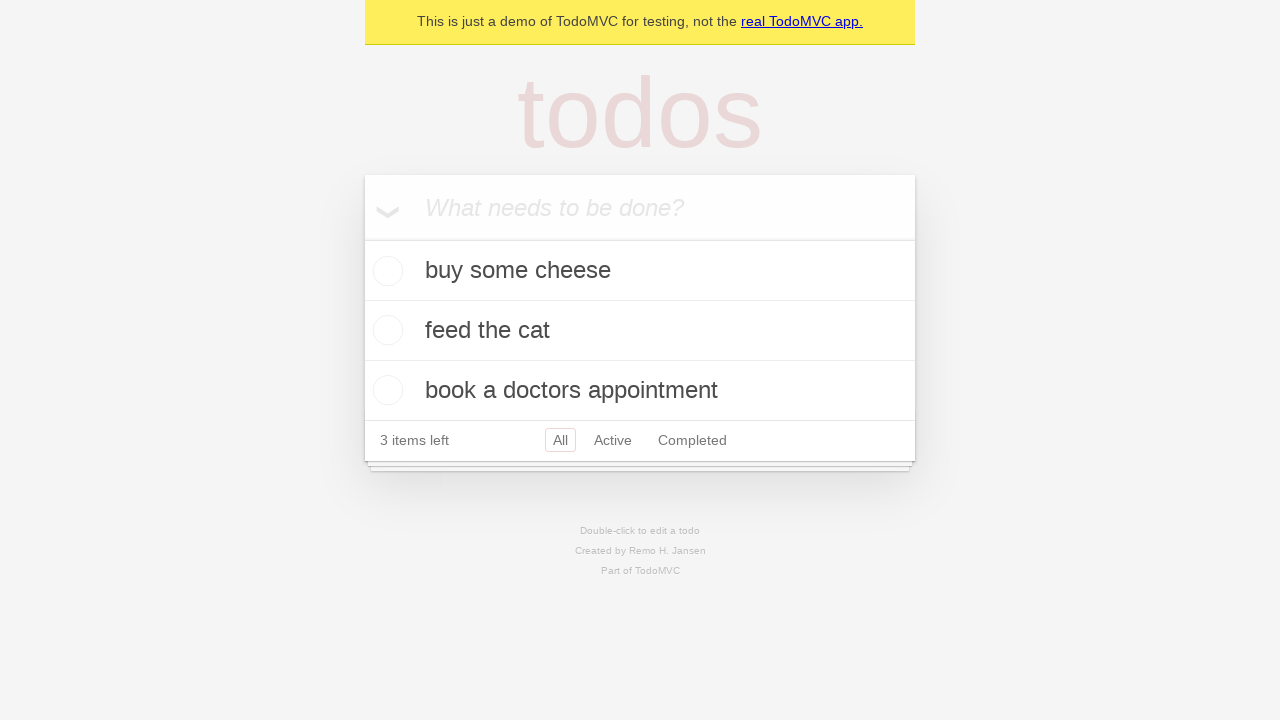

Double-clicked second todo item to enter edit mode at (640, 331) on internal:testid=[data-testid="todo-item"s] >> nth=1
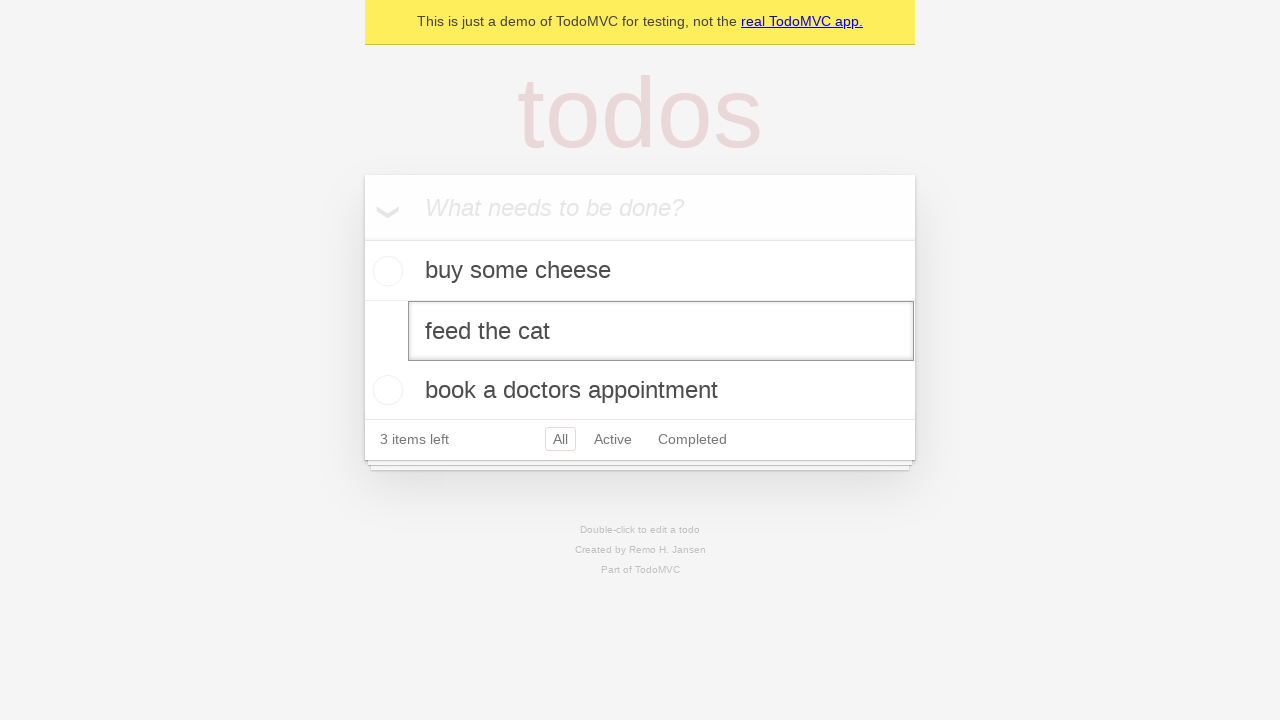

Filled edit textbox with 'buy some sausages' on internal:testid=[data-testid="todo-item"s] >> nth=1 >> internal:role=textbox[nam
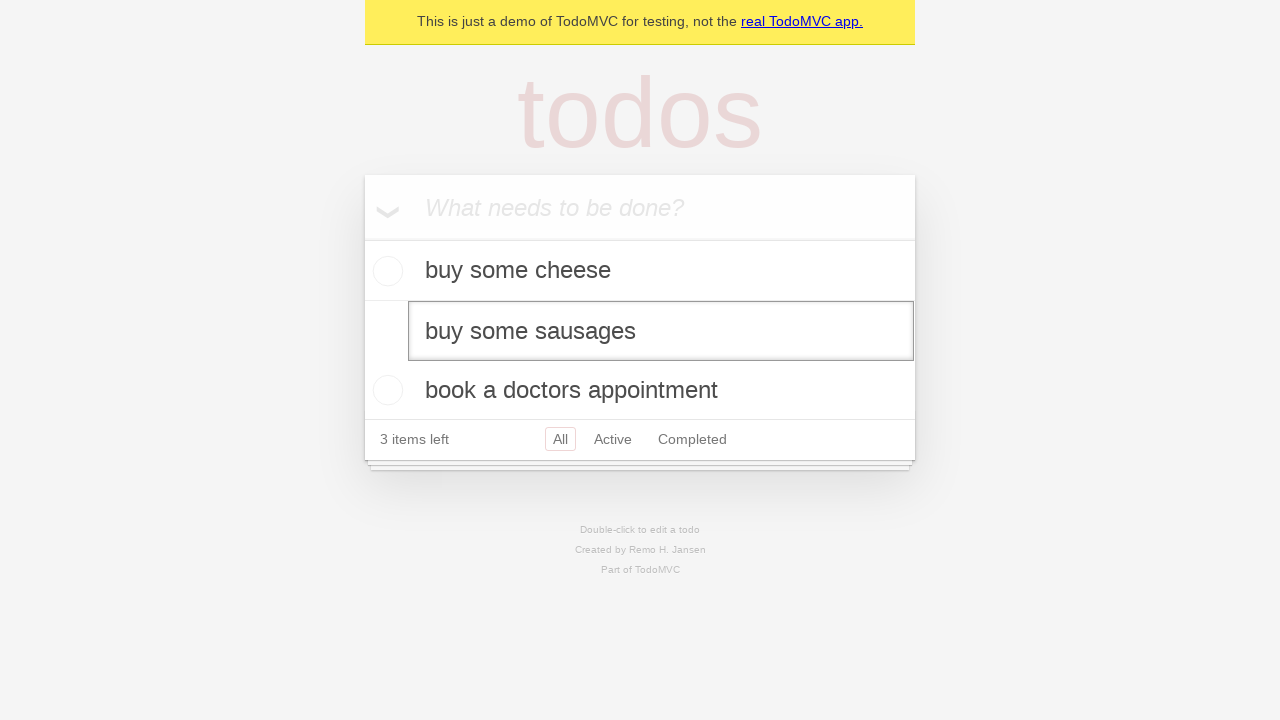

Pressed Enter to save the edited todo item on internal:testid=[data-testid="todo-item"s] >> nth=1 >> internal:role=textbox[nam
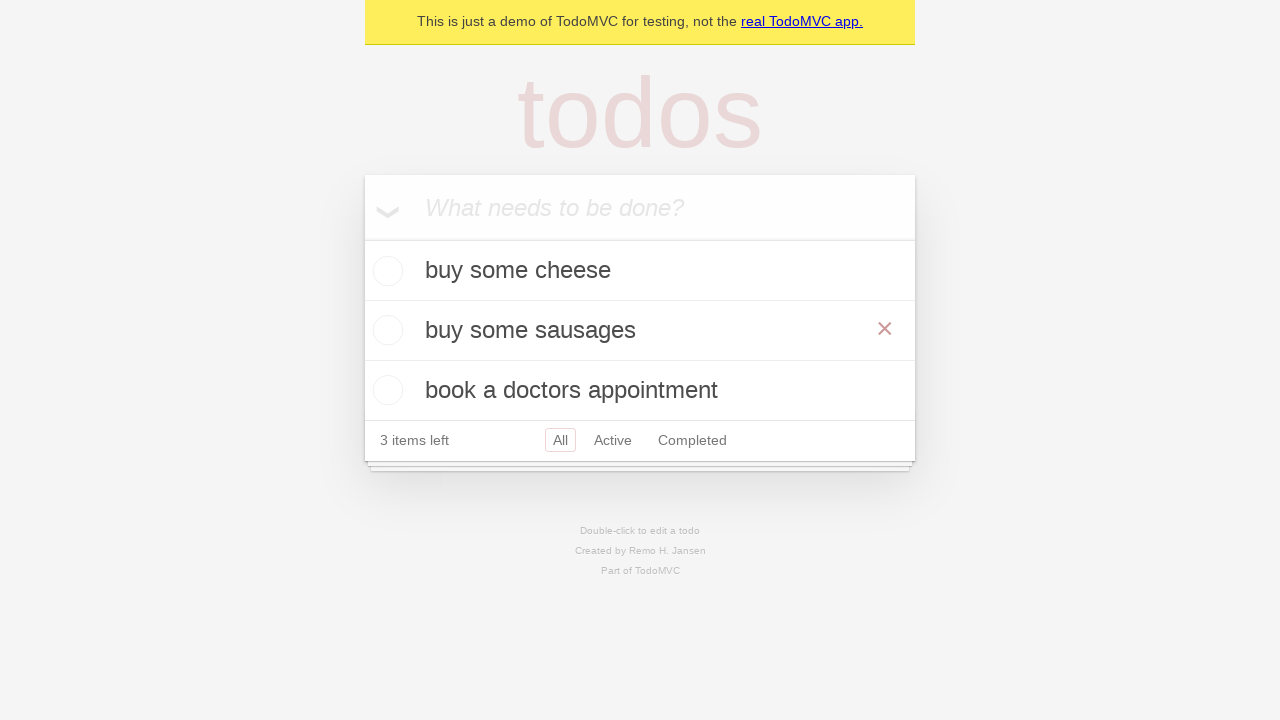

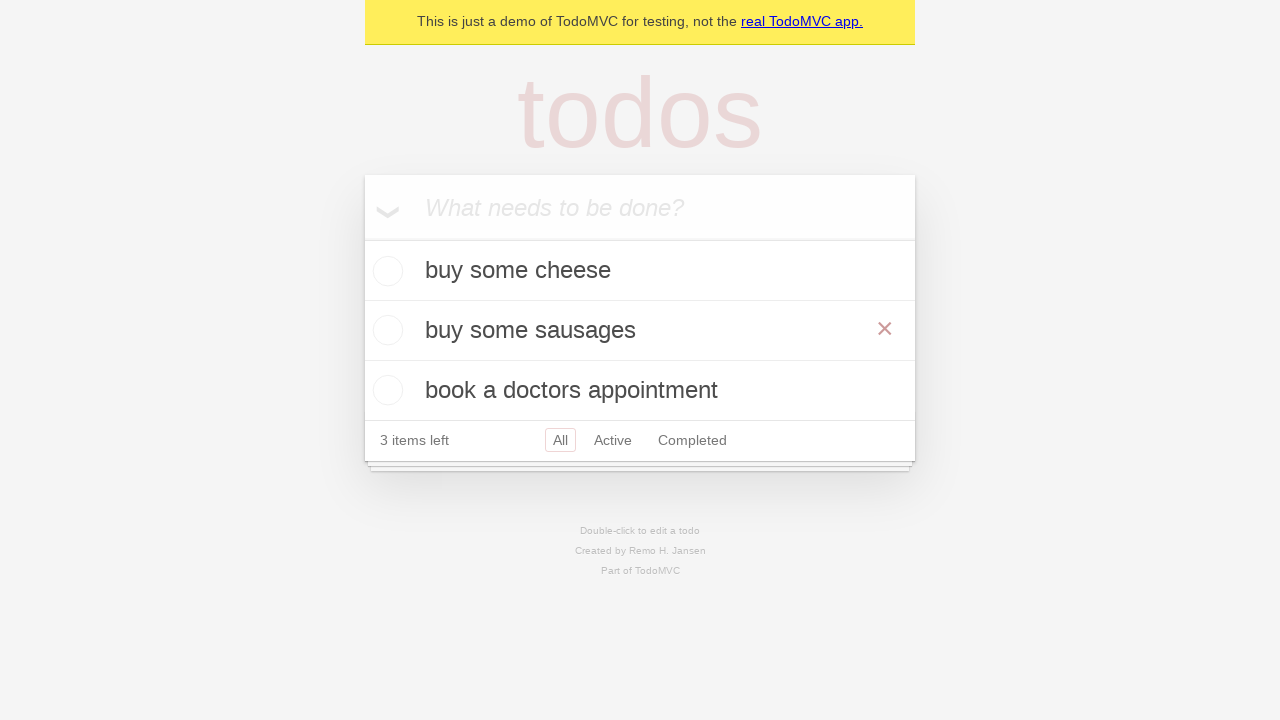